Navigates to the OrangeHRM login page and verifies the URL is correct

Starting URL: https://opensource-demo.orangehrmlive.com/web/index.php/auth/login

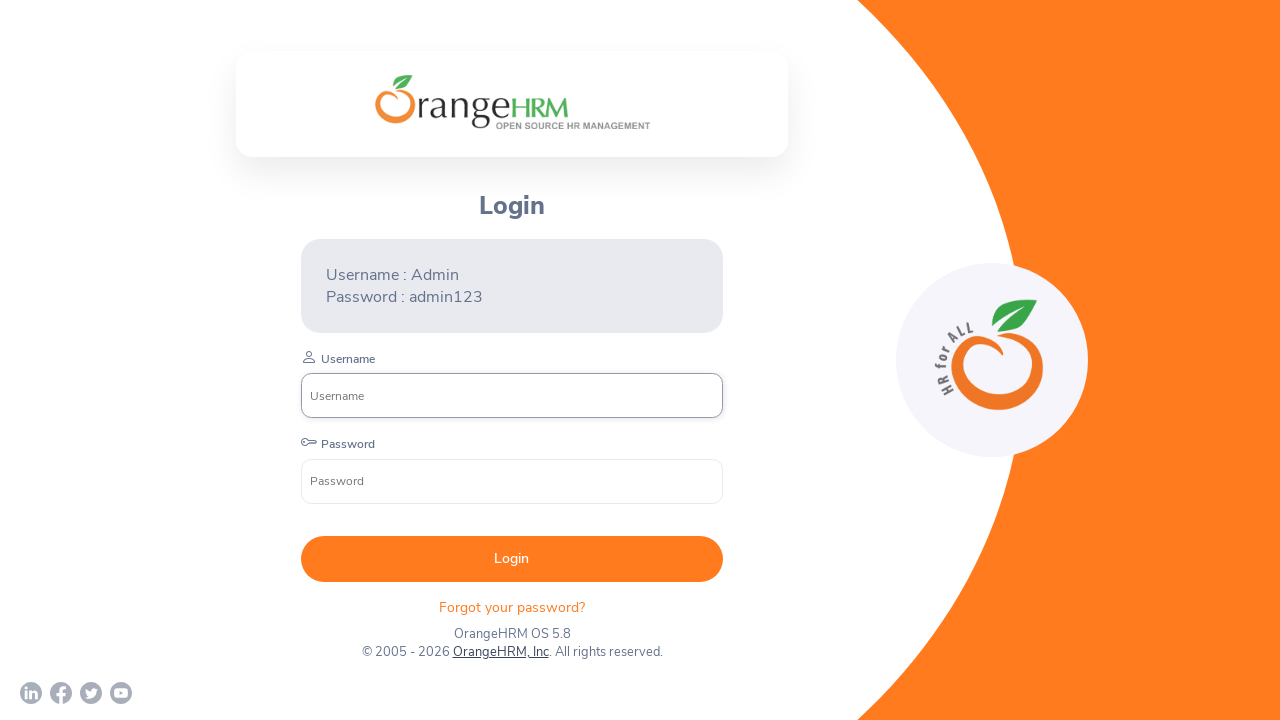

Verified that the current URL matches the OrangeHRM login page URL
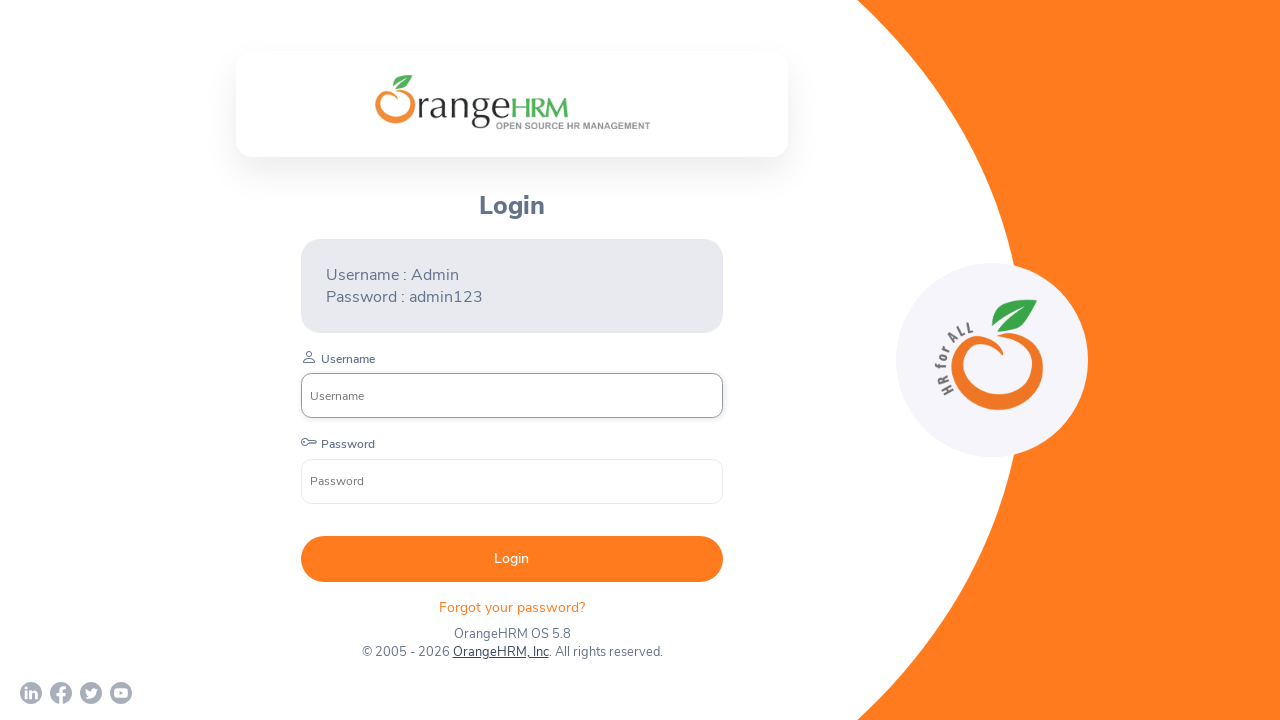

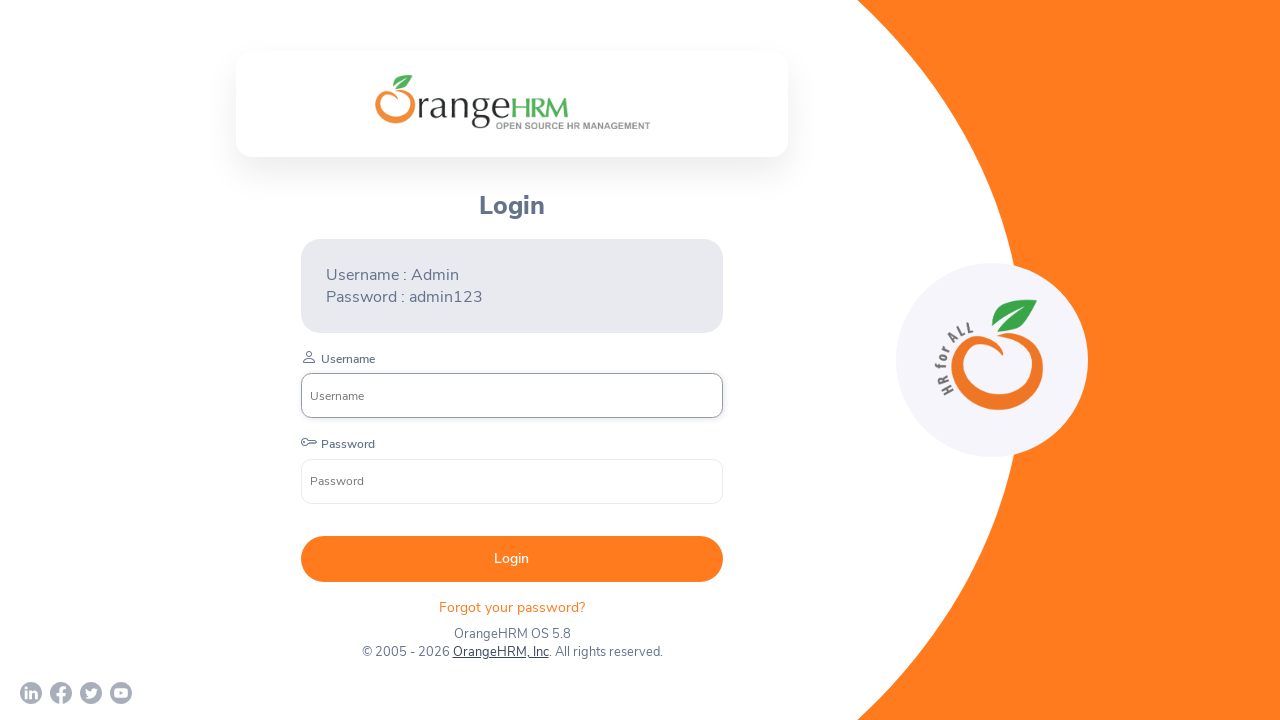